Tests a web form by filling a text input field with "Selenium" and clicking the submit button, demonstrating basic Selenium/Playwright interactions.

Starting URL: https://www.selenium.dev/selenium/web/web-form.html

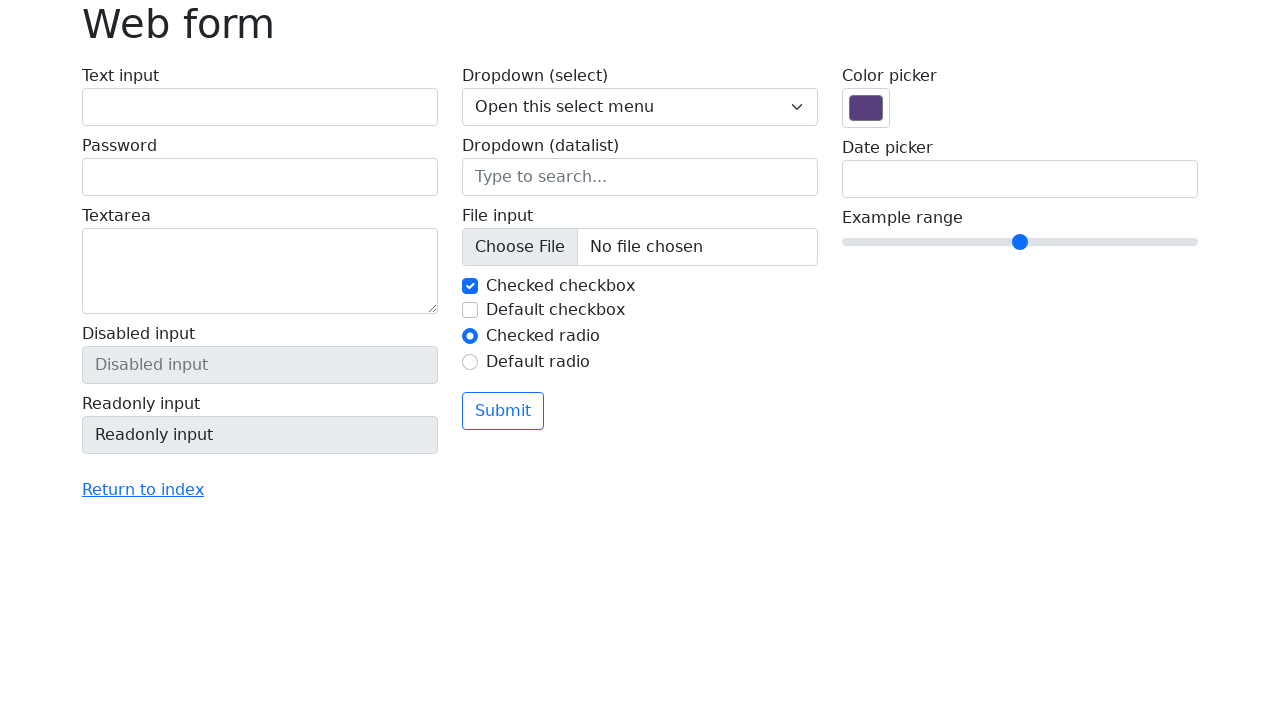

Filled text input field with 'Selenium' on input[name='my-text']
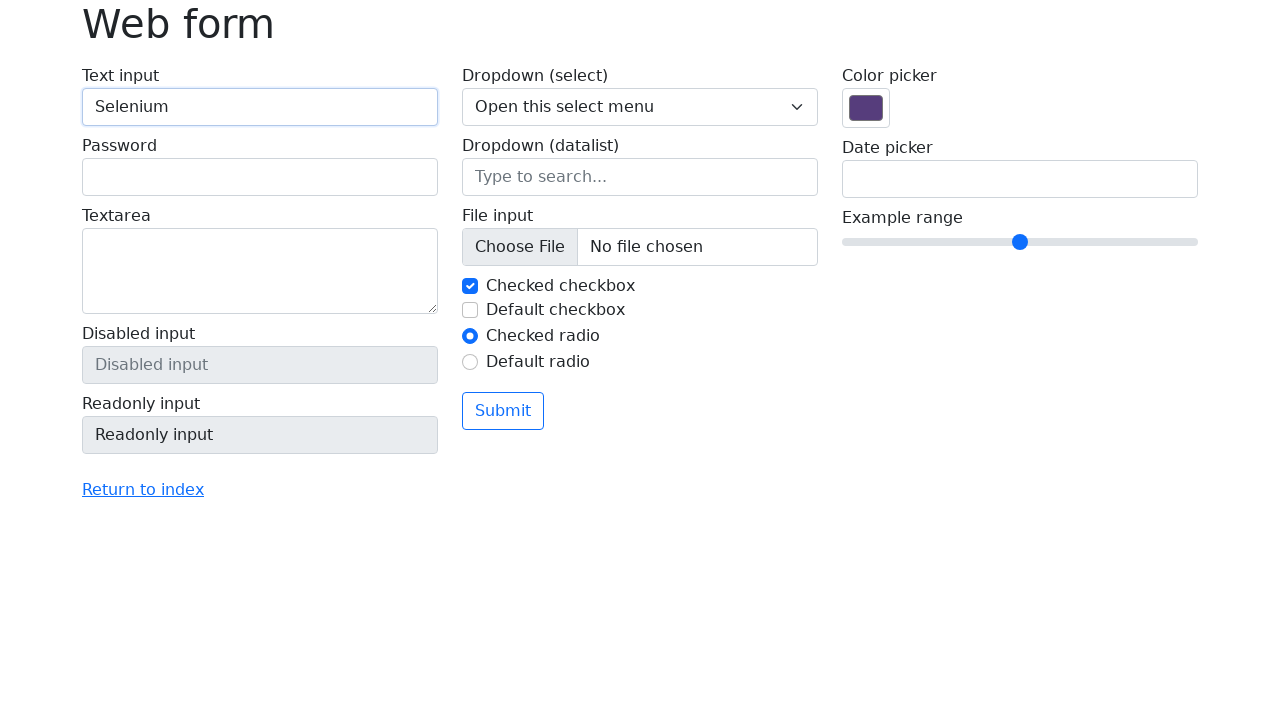

Clicked the submit button at (503, 411) on button
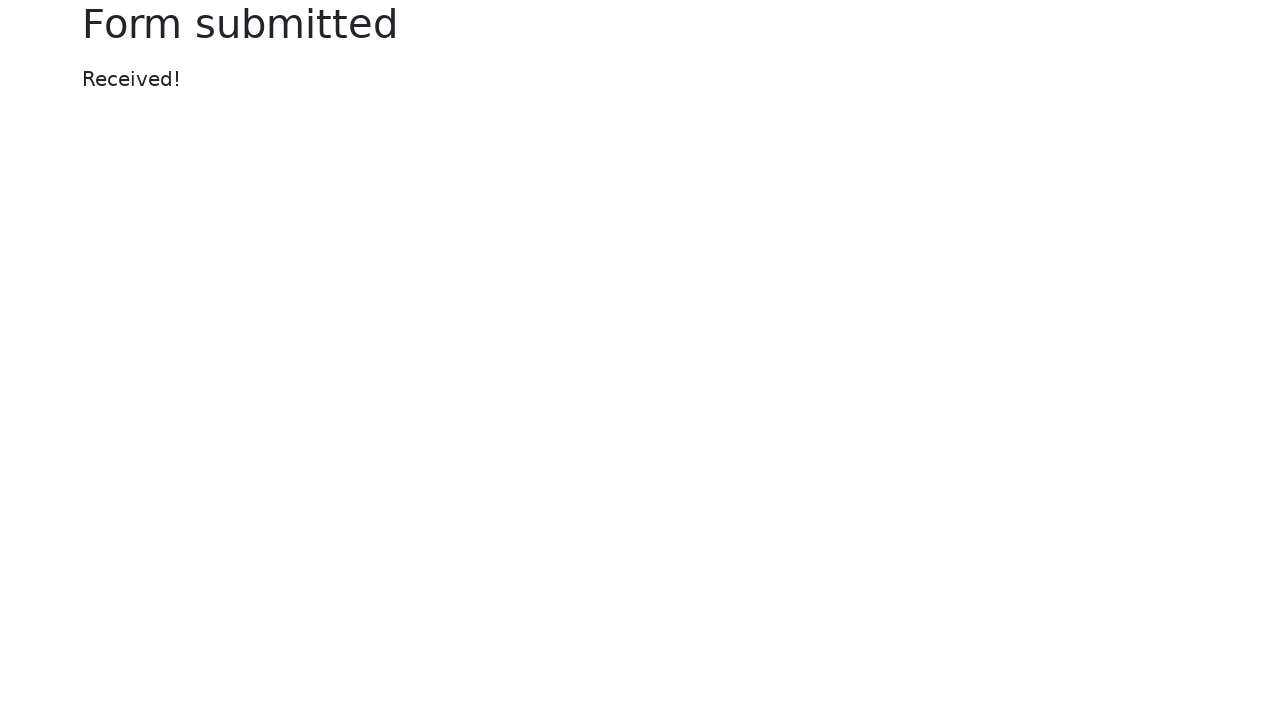

Result message appeared after form submission
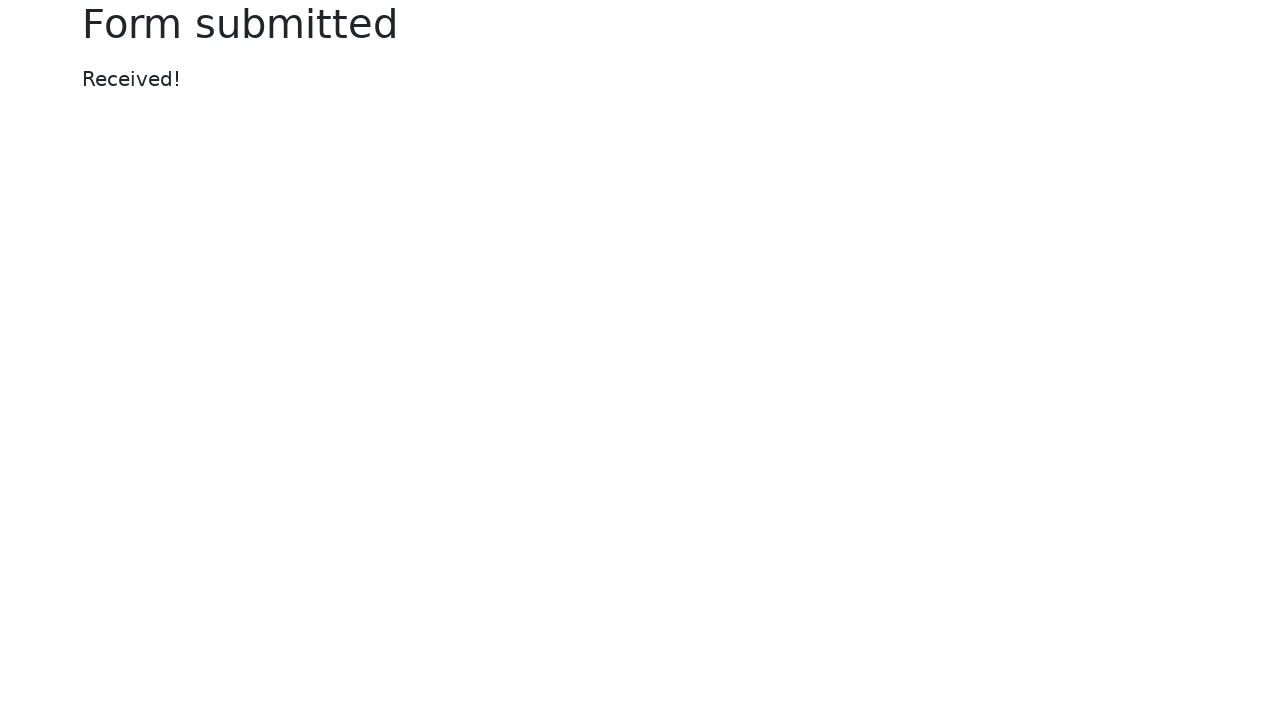

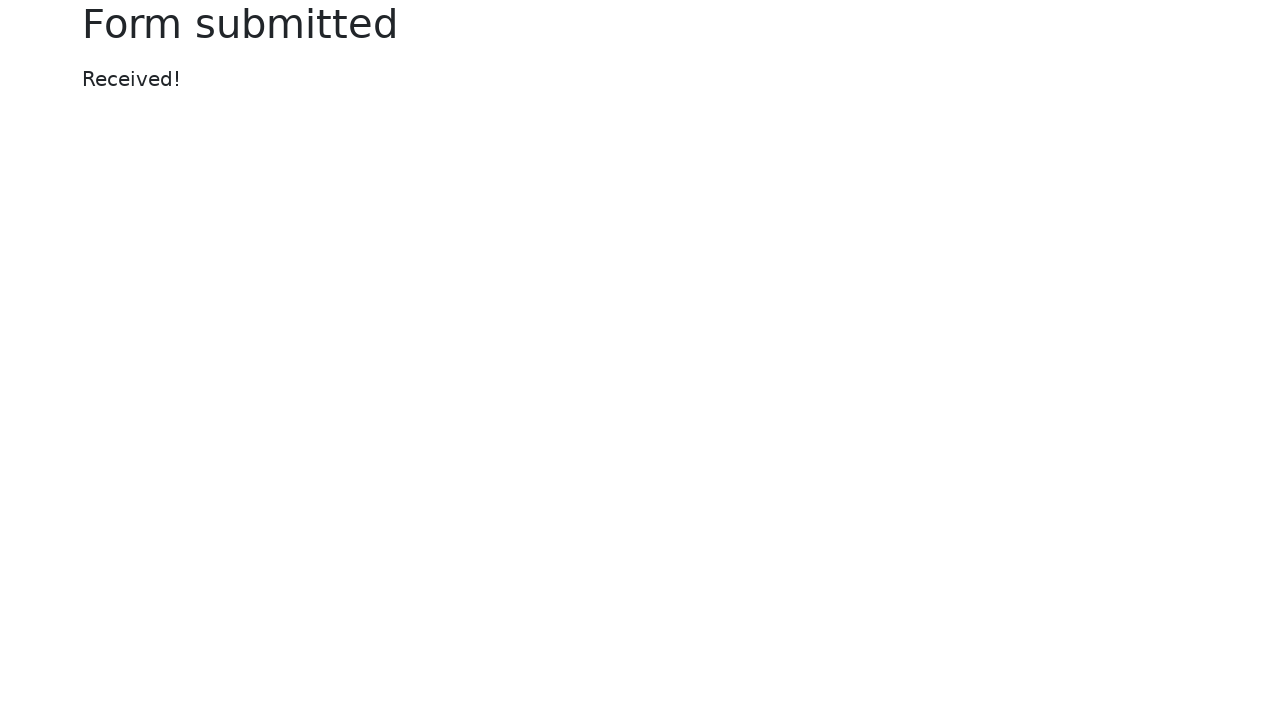